Navigates to a hotel booking site, clicks on the new user registration link, then navigates back to the homepage

Starting URL: https://adactinhotelapp.com/

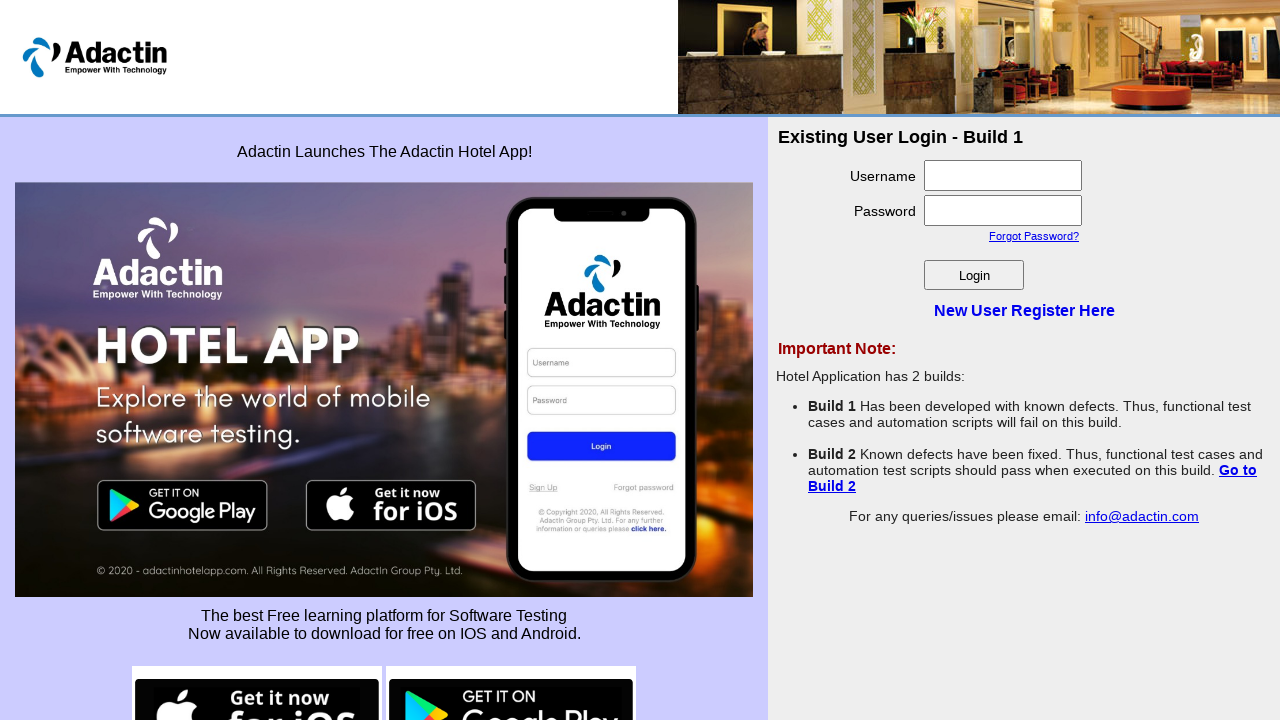

Clicked on 'New User Register Here' link at (1024, 310) on a:has-text('New User Register Here')
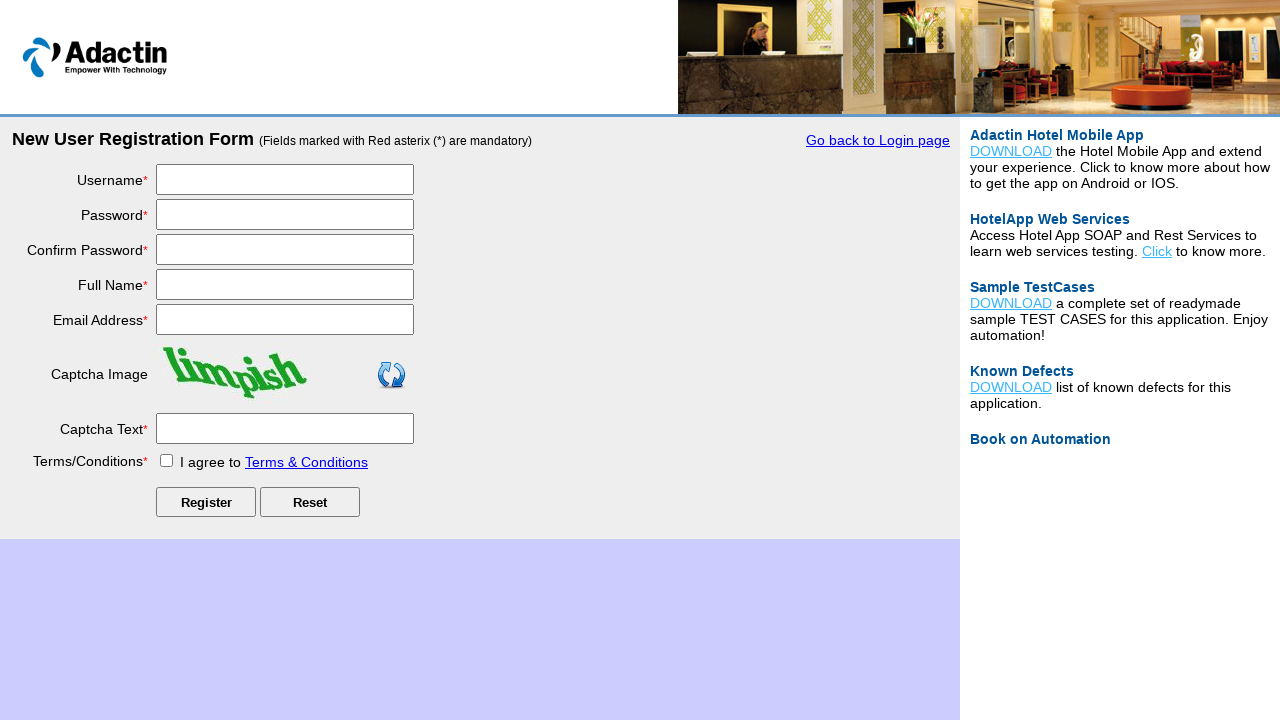

New user registration page loaded
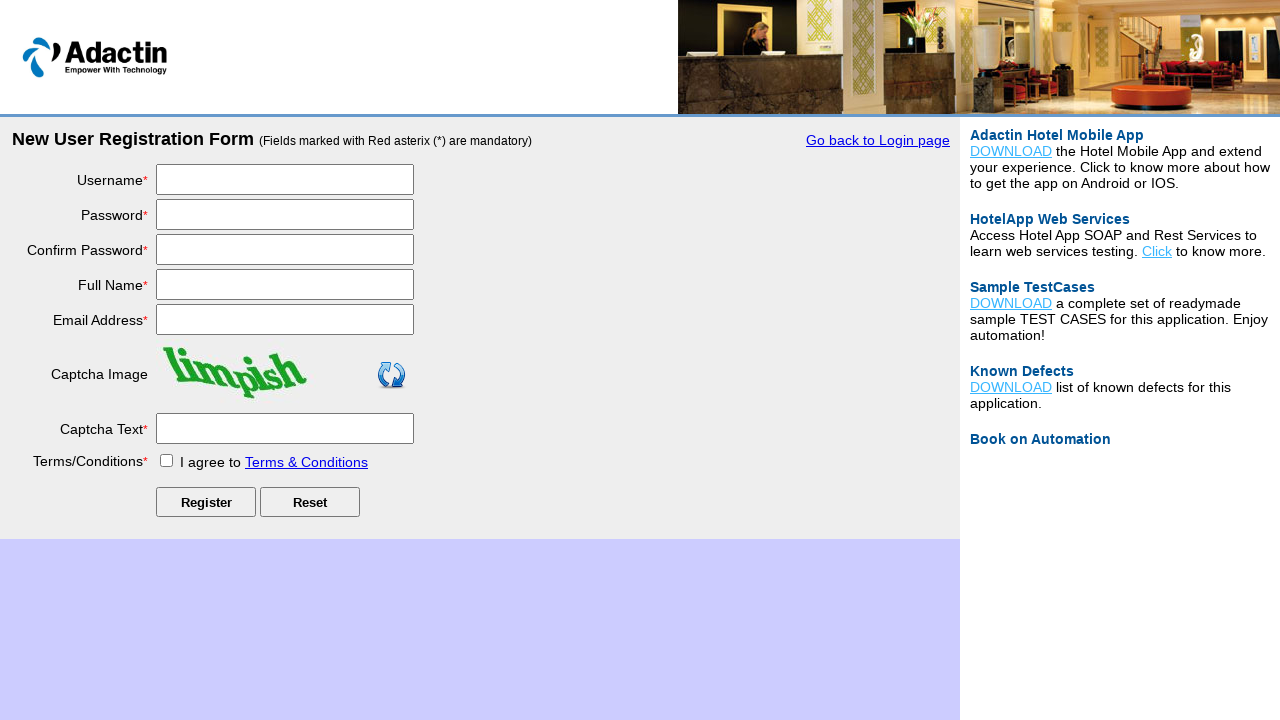

Navigated back to homepage
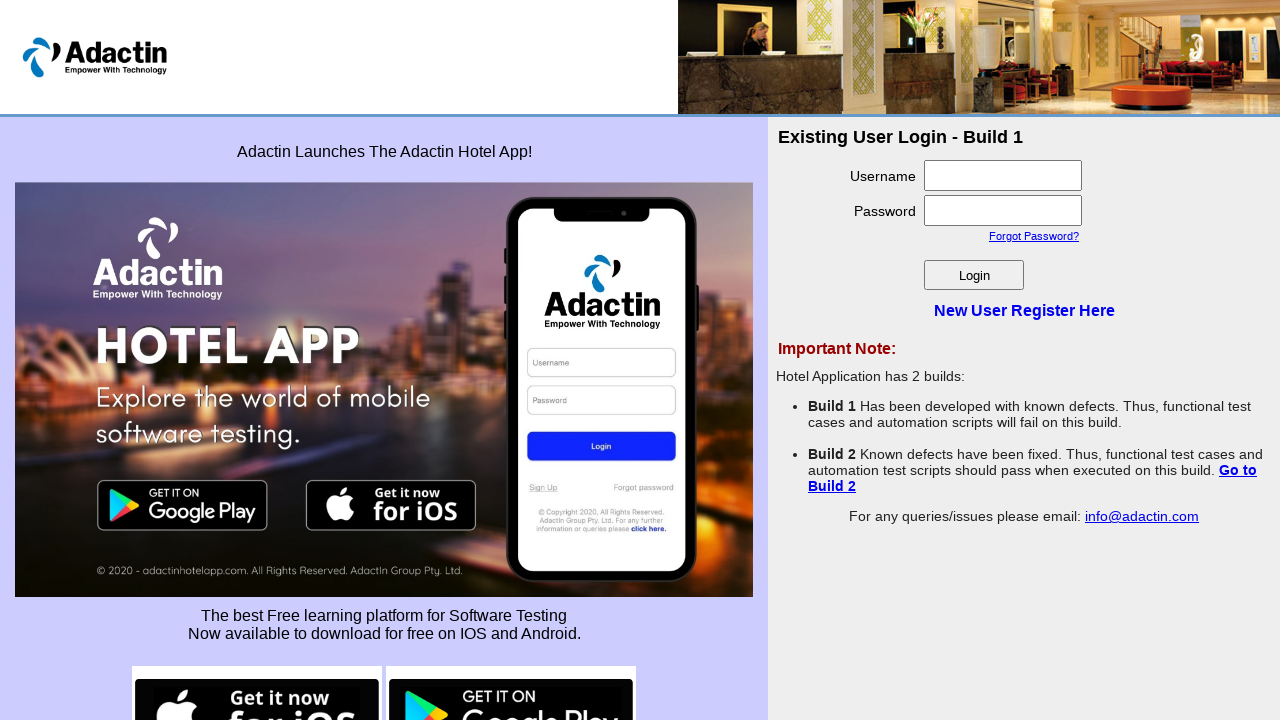

Homepage loaded after navigation
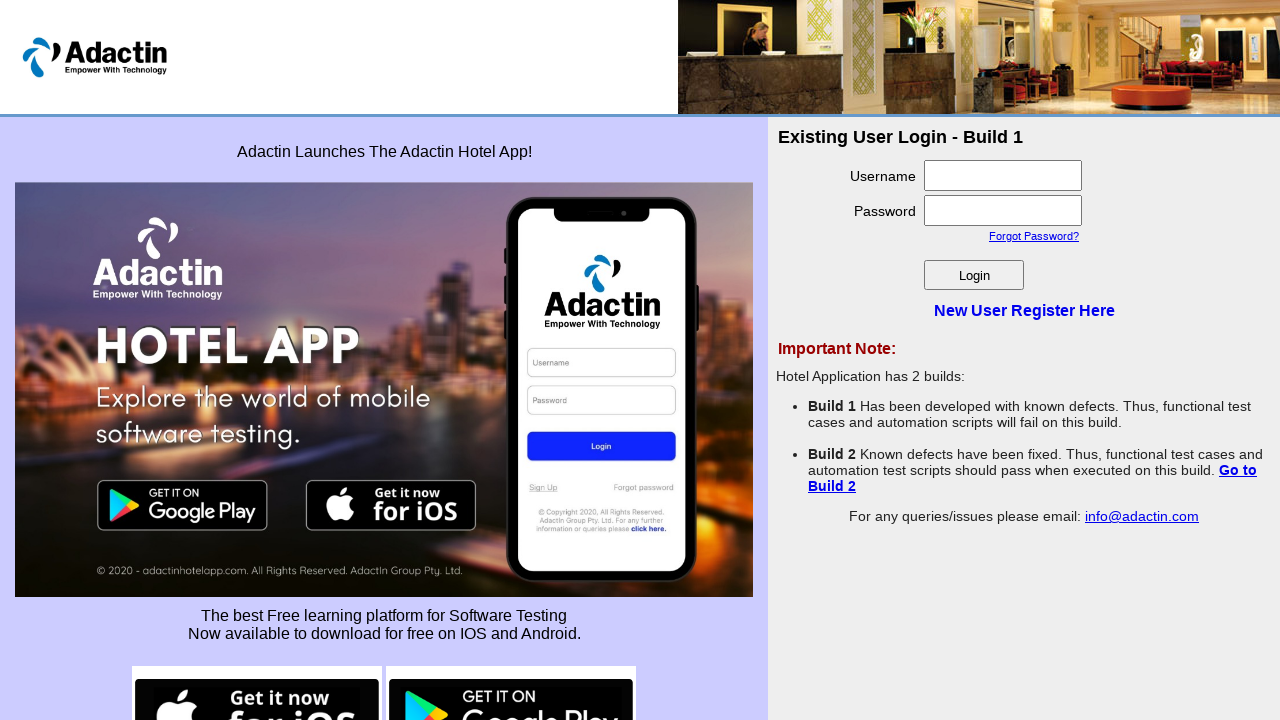

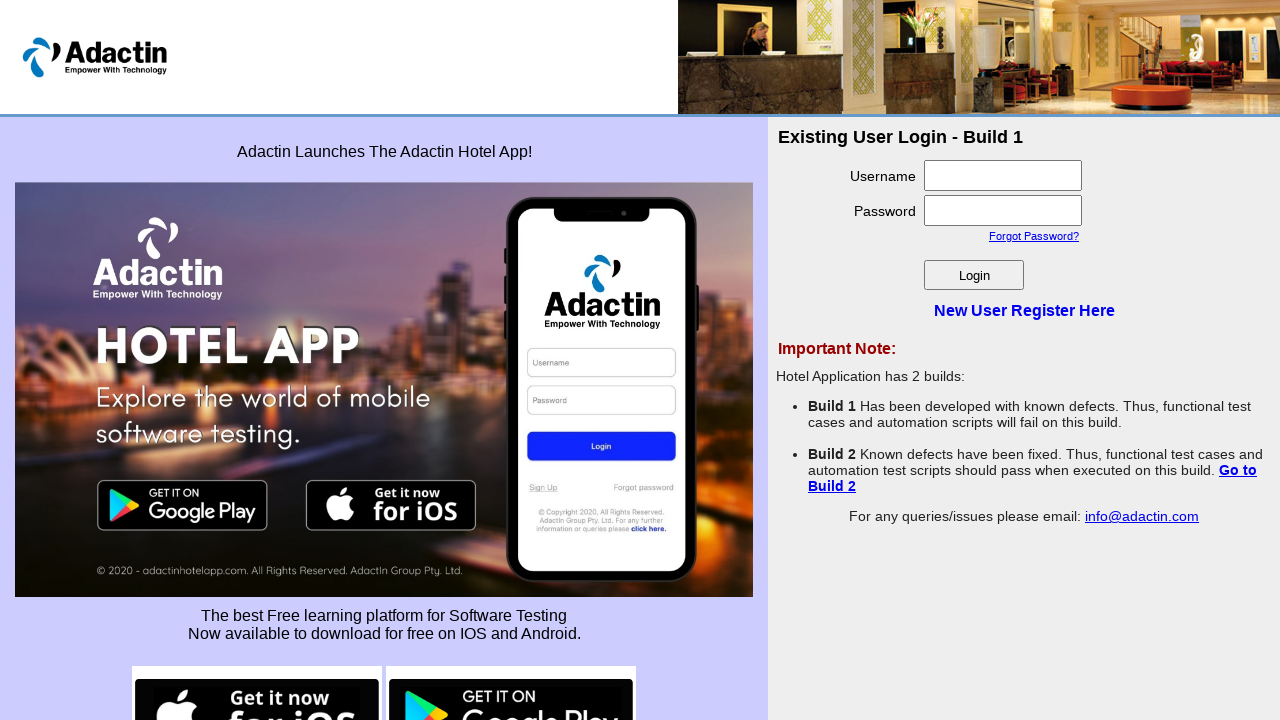